Tests the calculator history feature by performing multiple calculations and verifying the history count increases correctly

Starting URL: http://juliemr.github.io/protractor-demo/

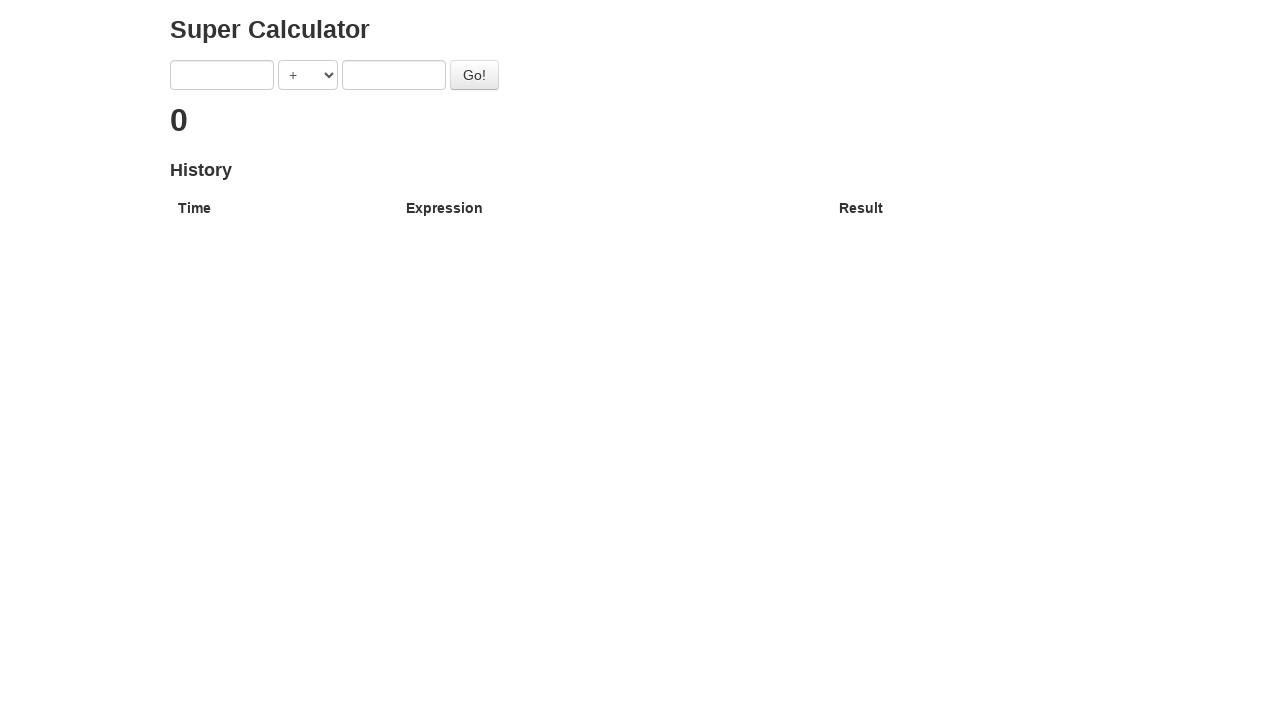

Filled first input field with '1' on input[ng-model='first']
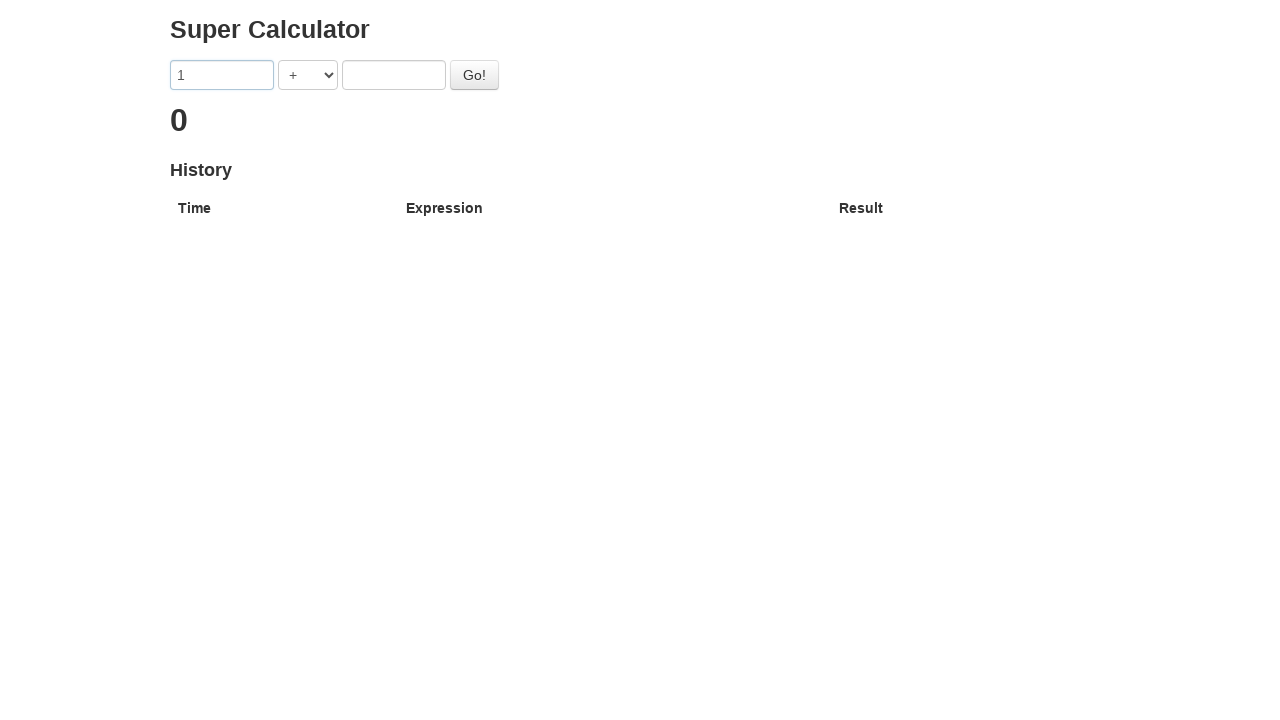

Filled second input field with '2' on input[ng-model='second']
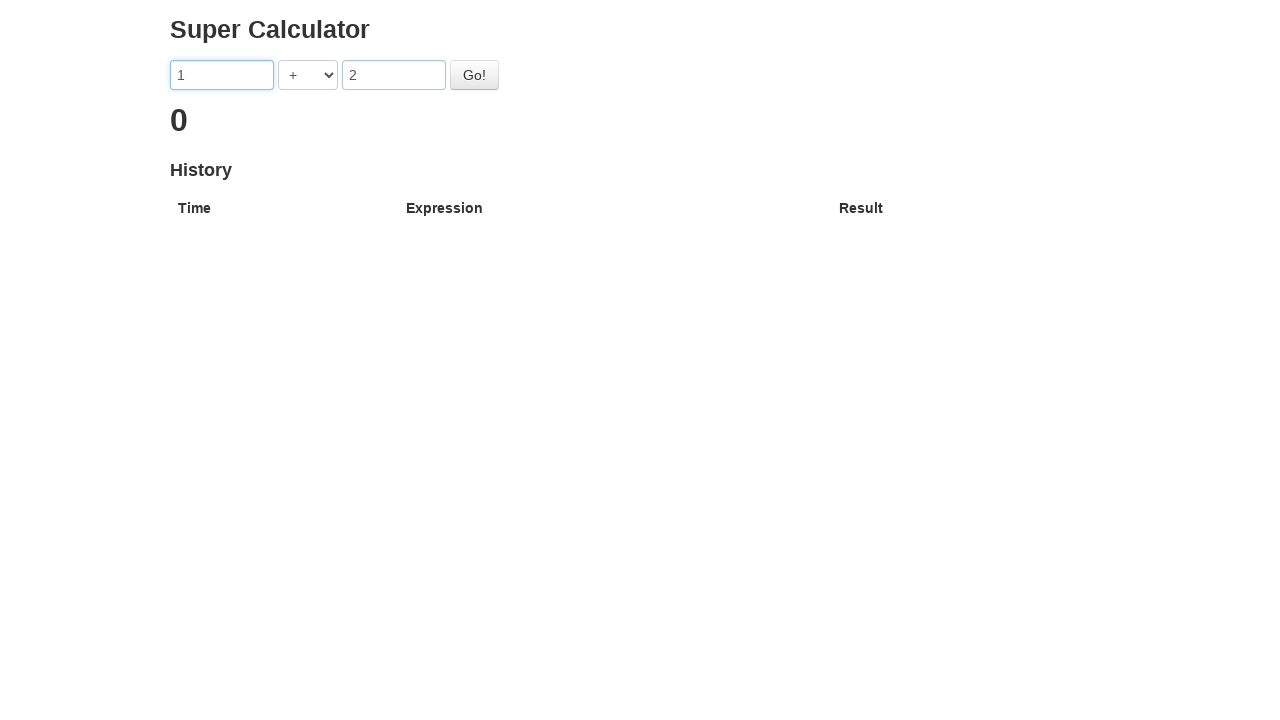

Selected ADDITION operator on select[ng-model='operator']
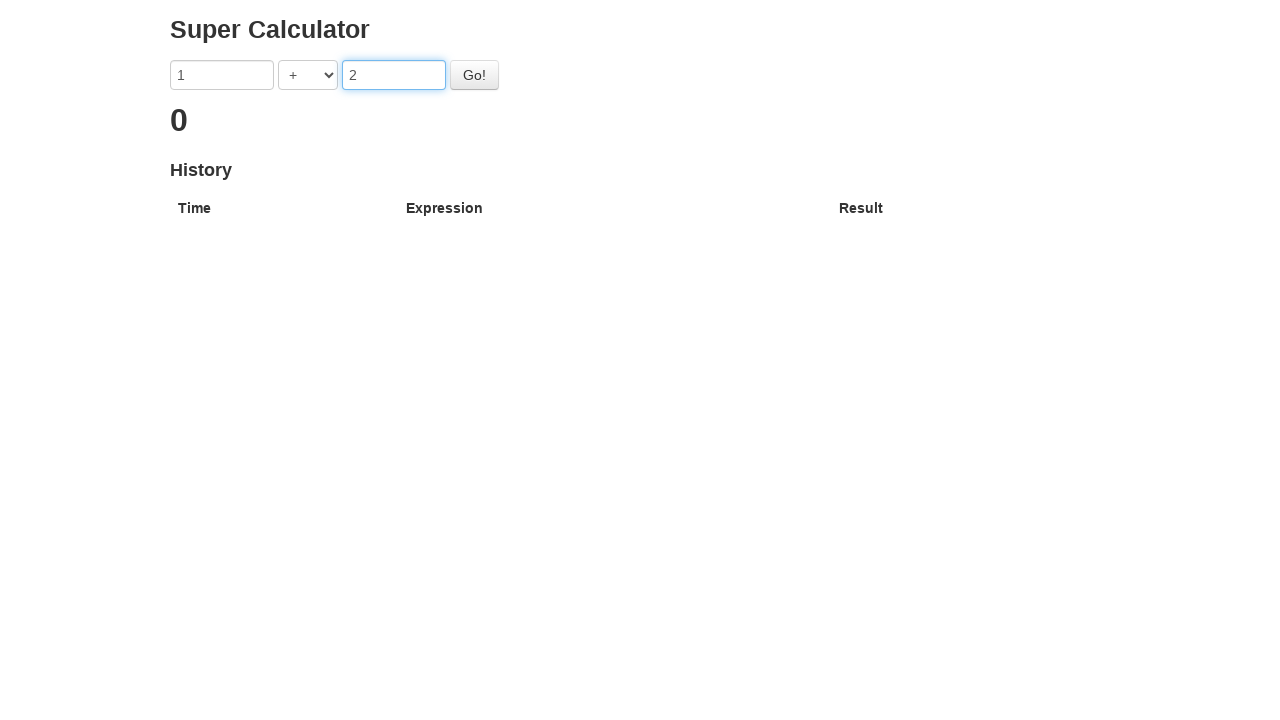

Clicked go button to perform first calculation (1 + 2) at (474, 75) on #gobutton
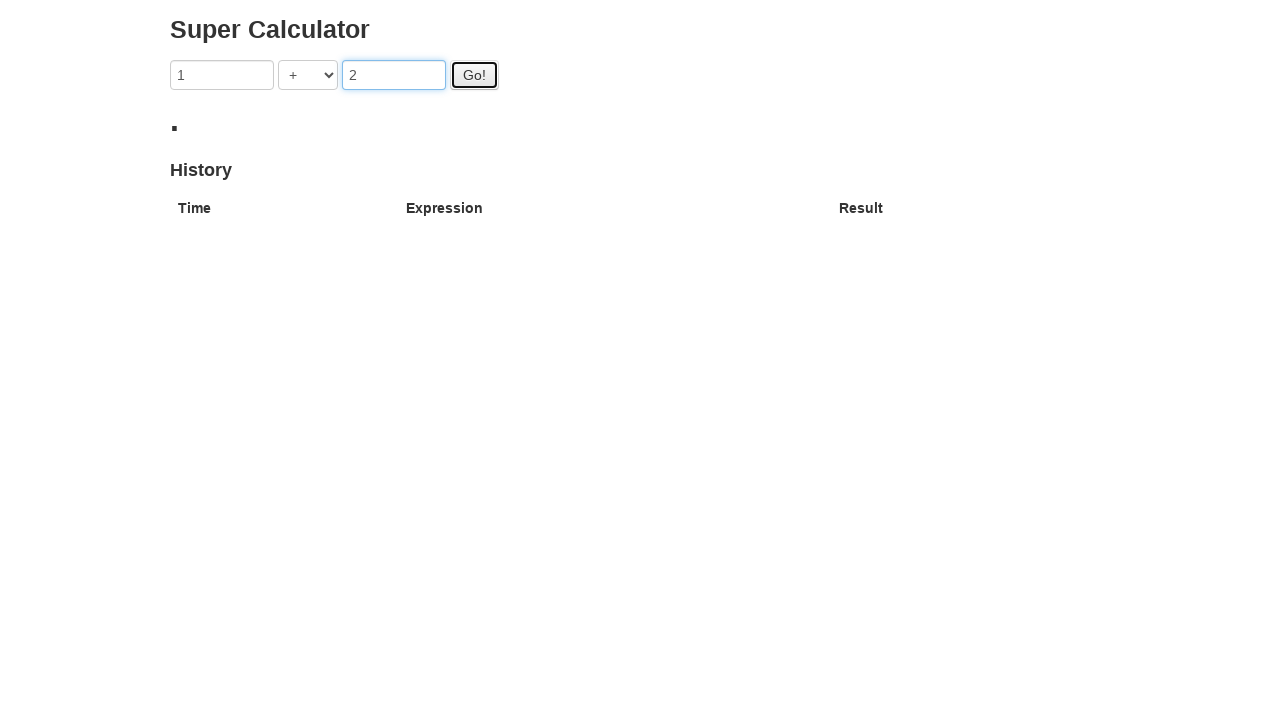

First calculation result appeared in history table
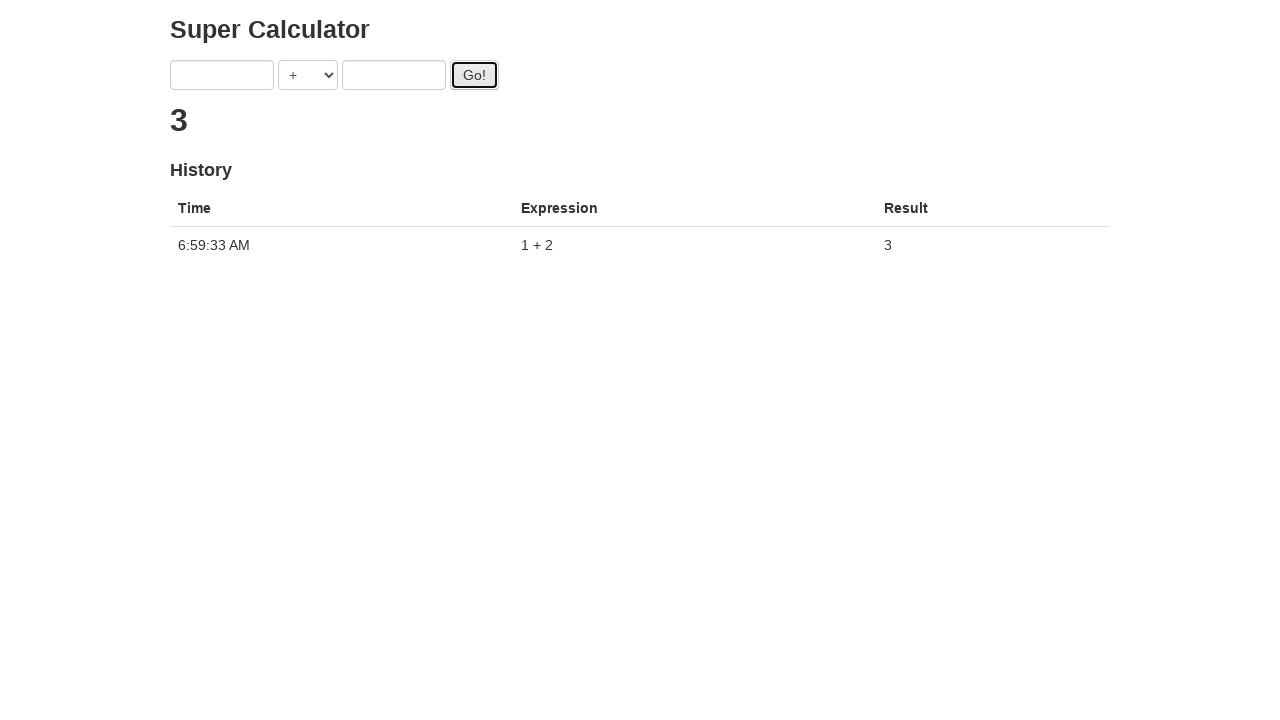

Filled first input field with '3' for second calculation on input[ng-model='first']
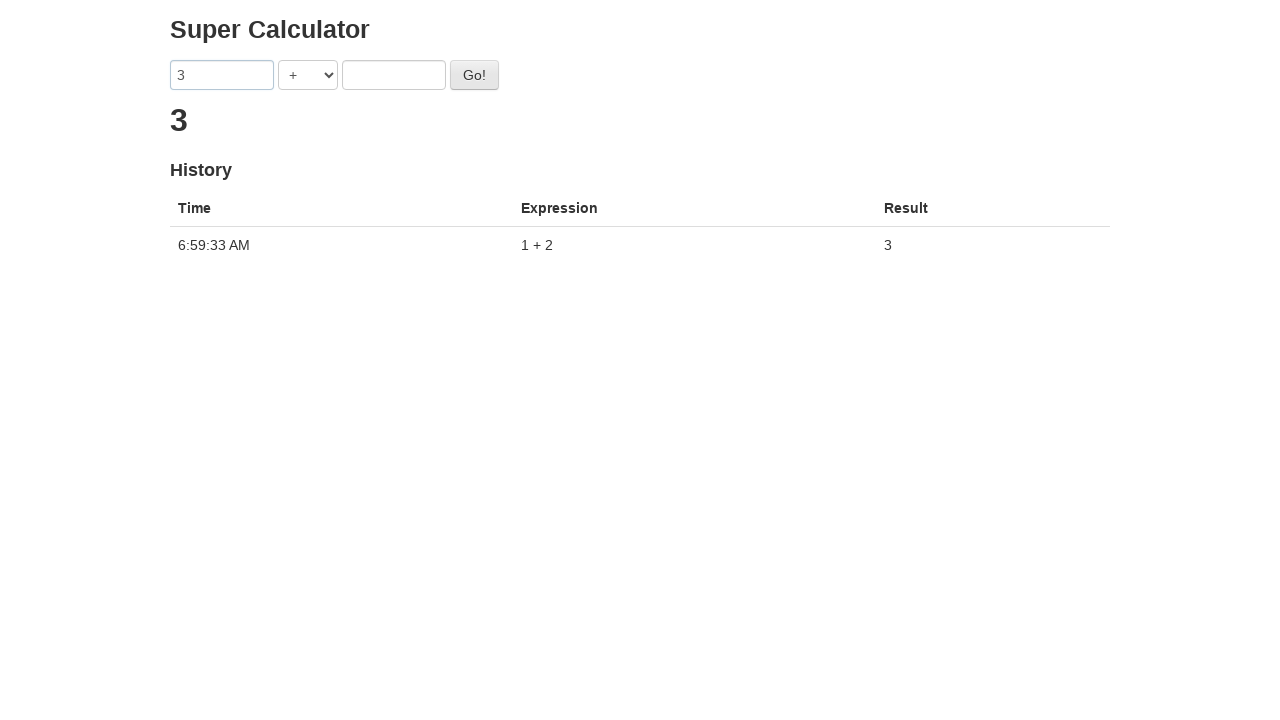

Filled second input field with '4' for second calculation on input[ng-model='second']
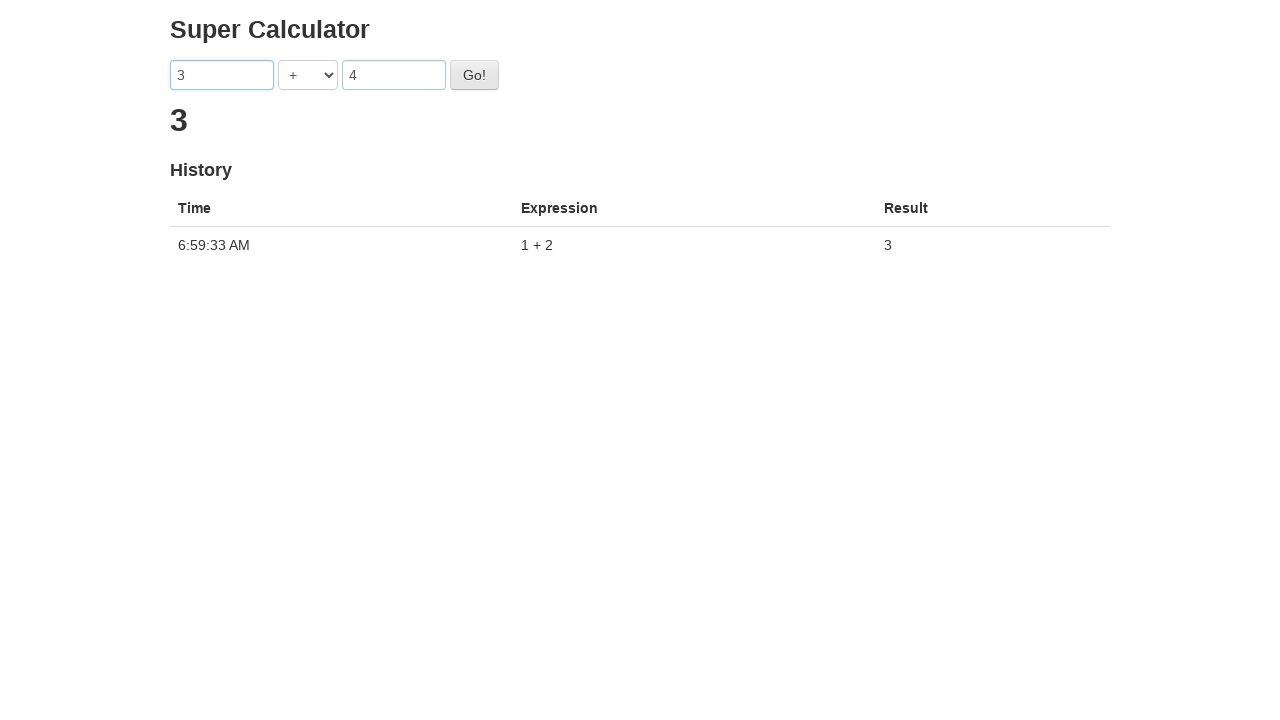

Selected ADDITION operator for second calculation on select[ng-model='operator']
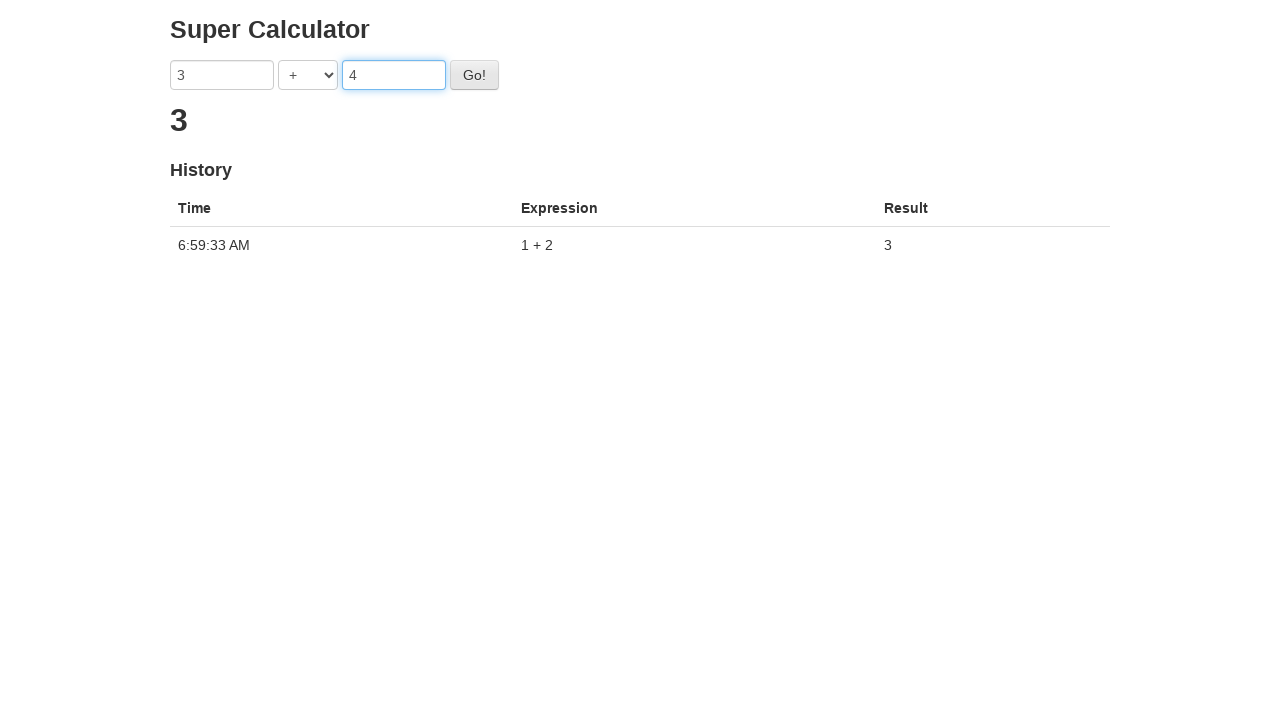

Clicked go button to perform second calculation (3 + 4) at (474, 75) on #gobutton
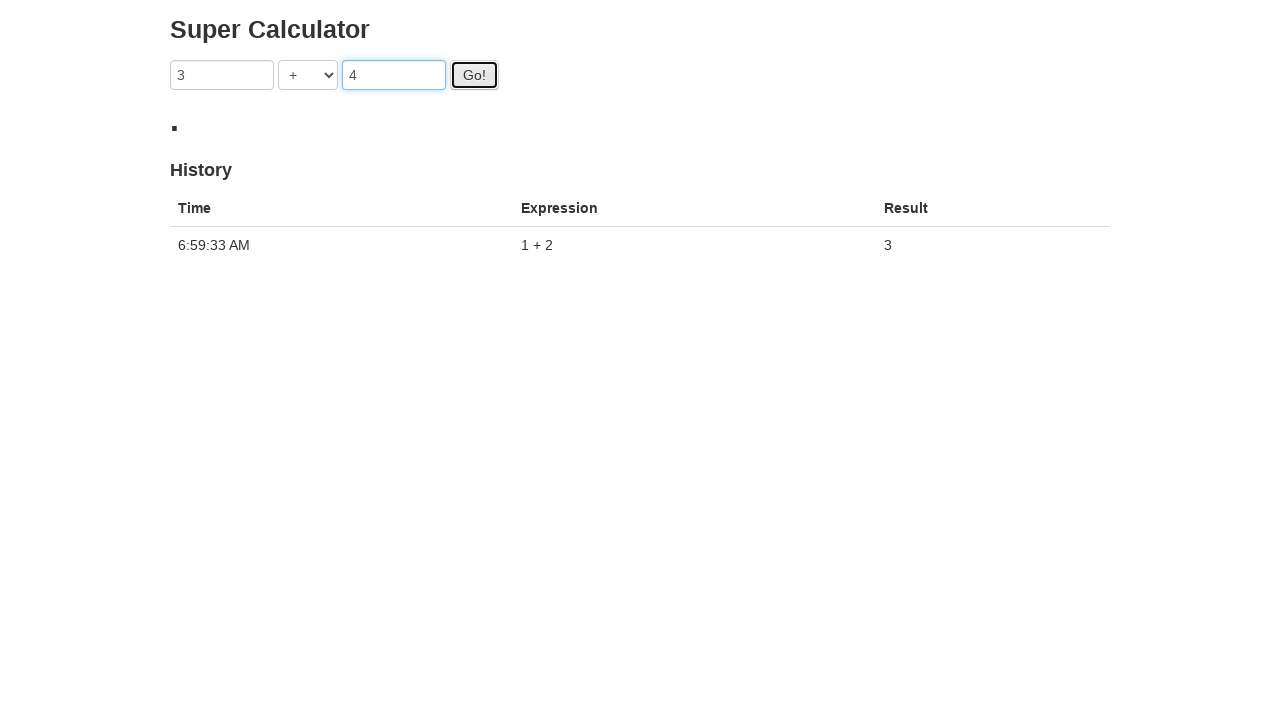

Second history entry loaded in table
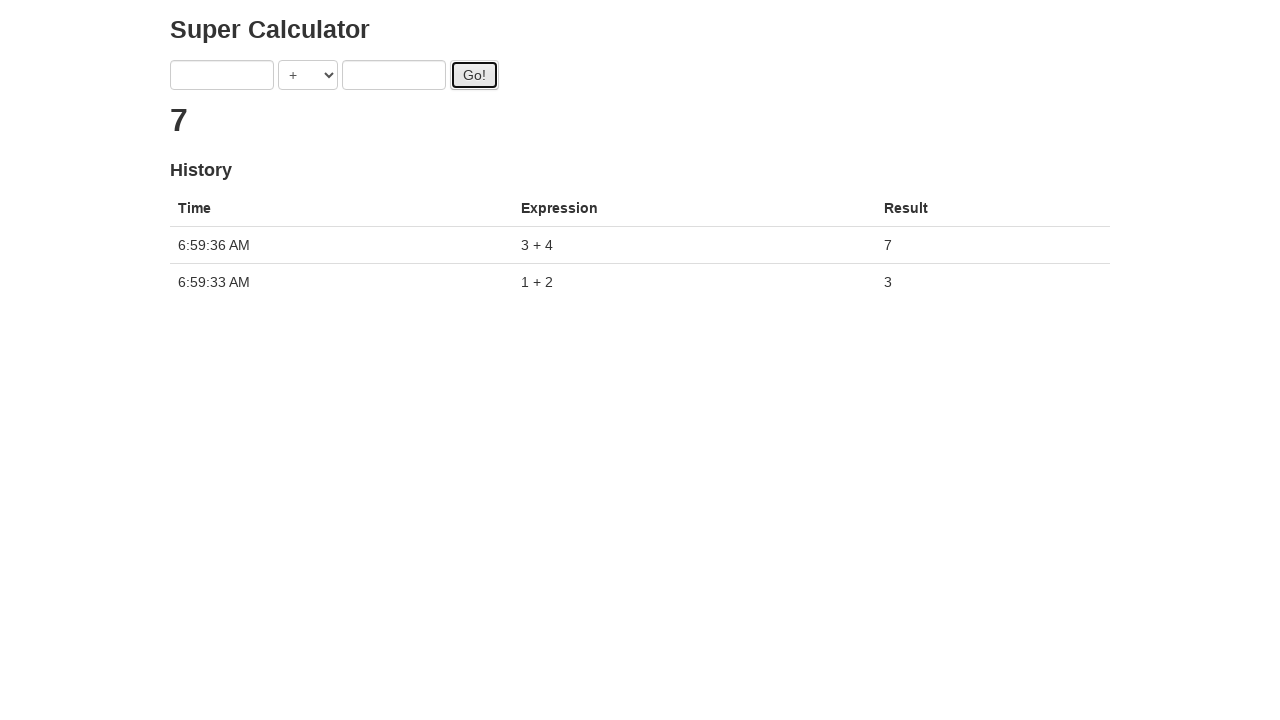

Queried history entries - found 2 entries
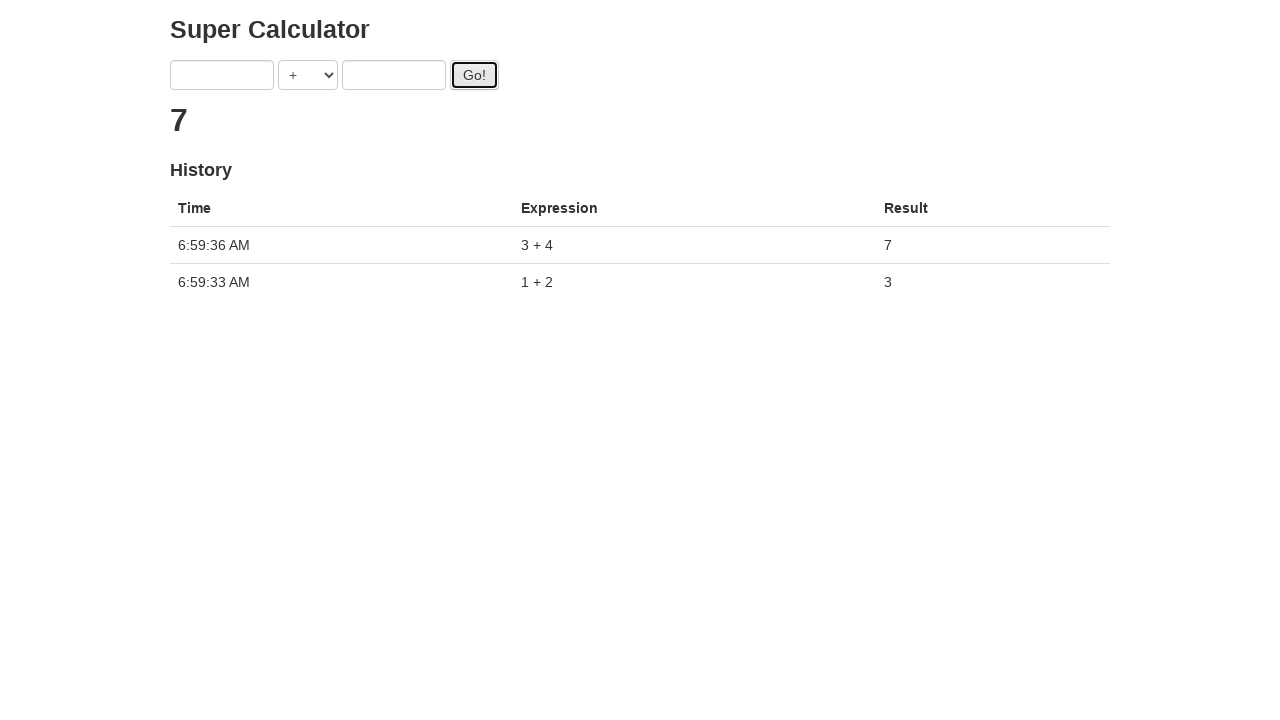

Verified history count is 2 - assertion passed
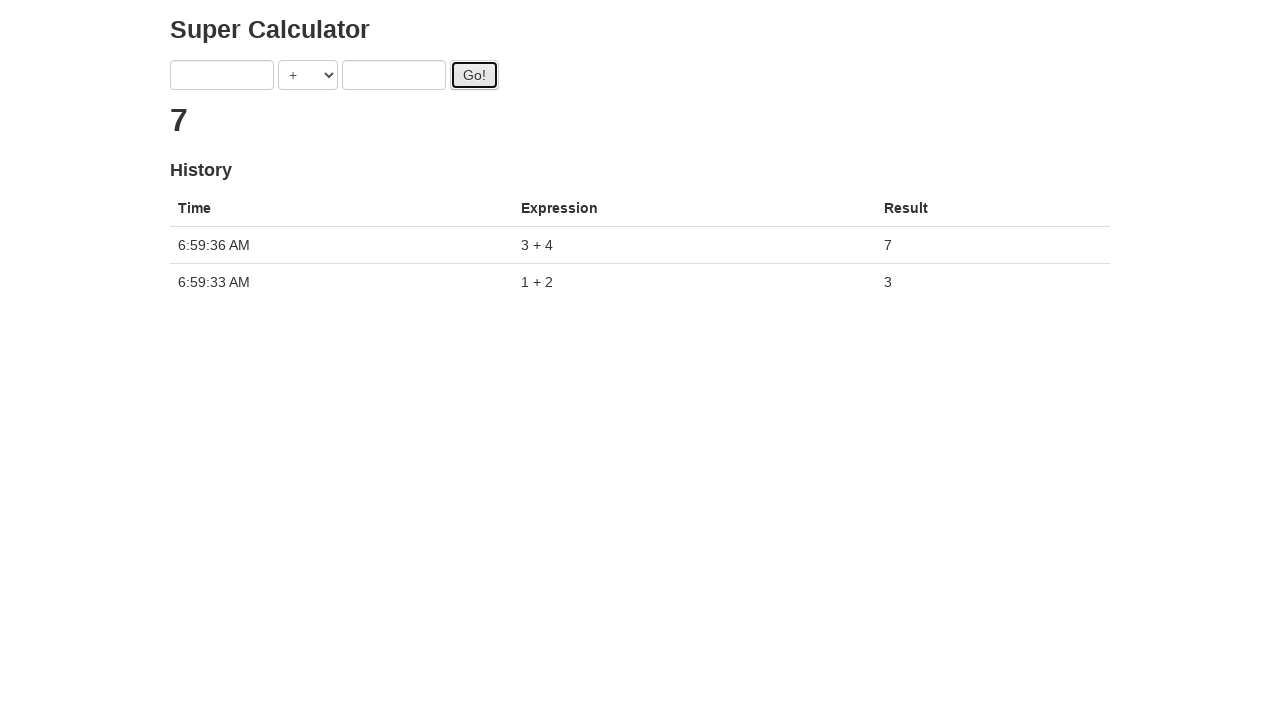

Filled first input field with '5' for third calculation on input[ng-model='first']
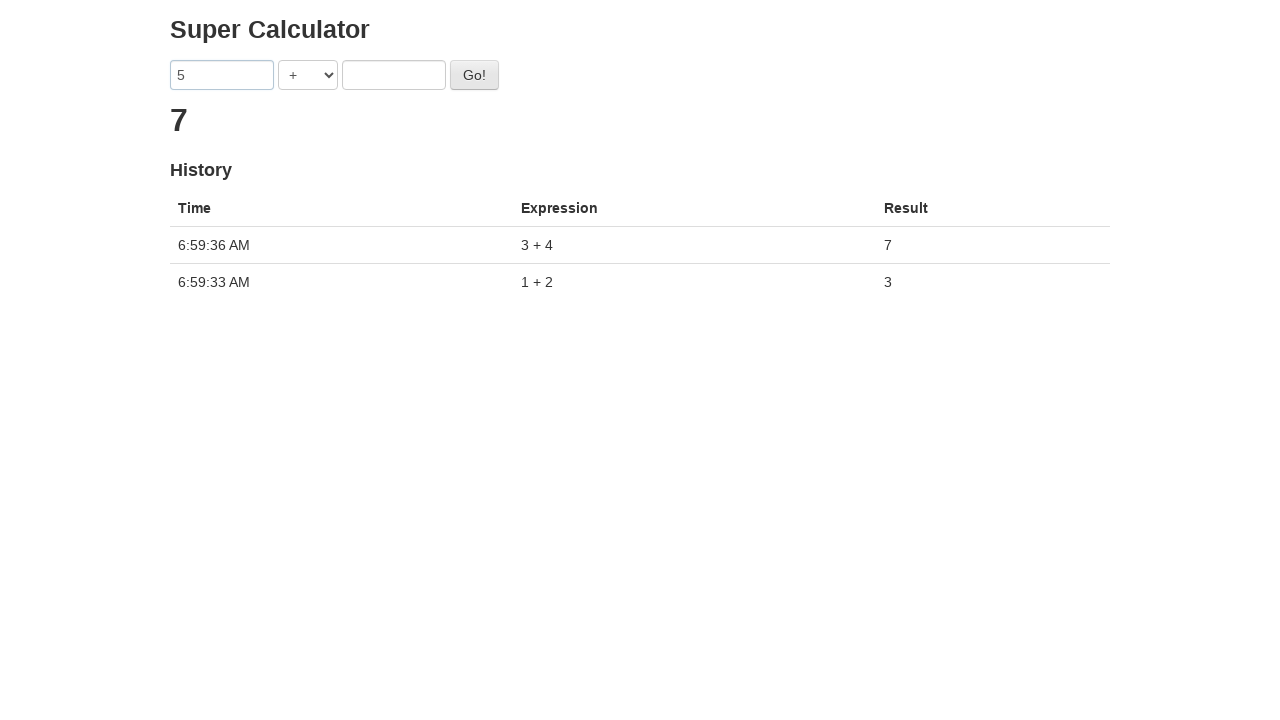

Filled second input field with '6' for third calculation on input[ng-model='second']
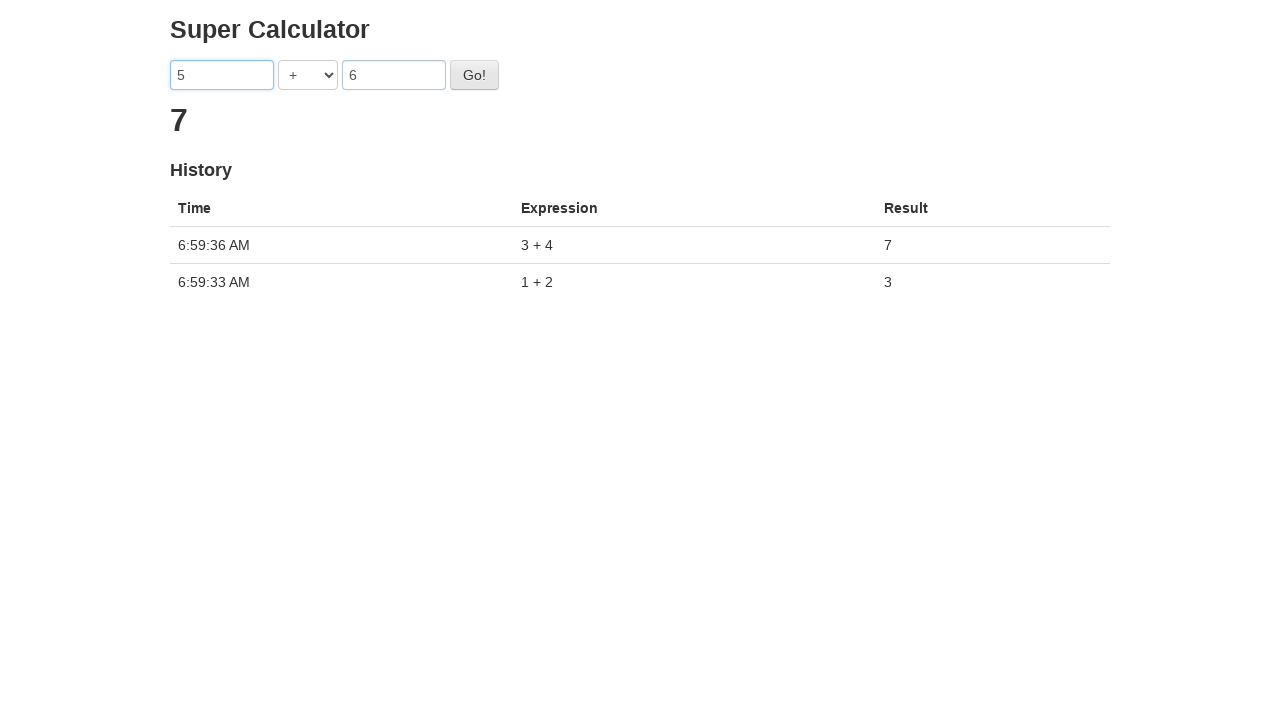

Selected ADDITION operator for third calculation on select[ng-model='operator']
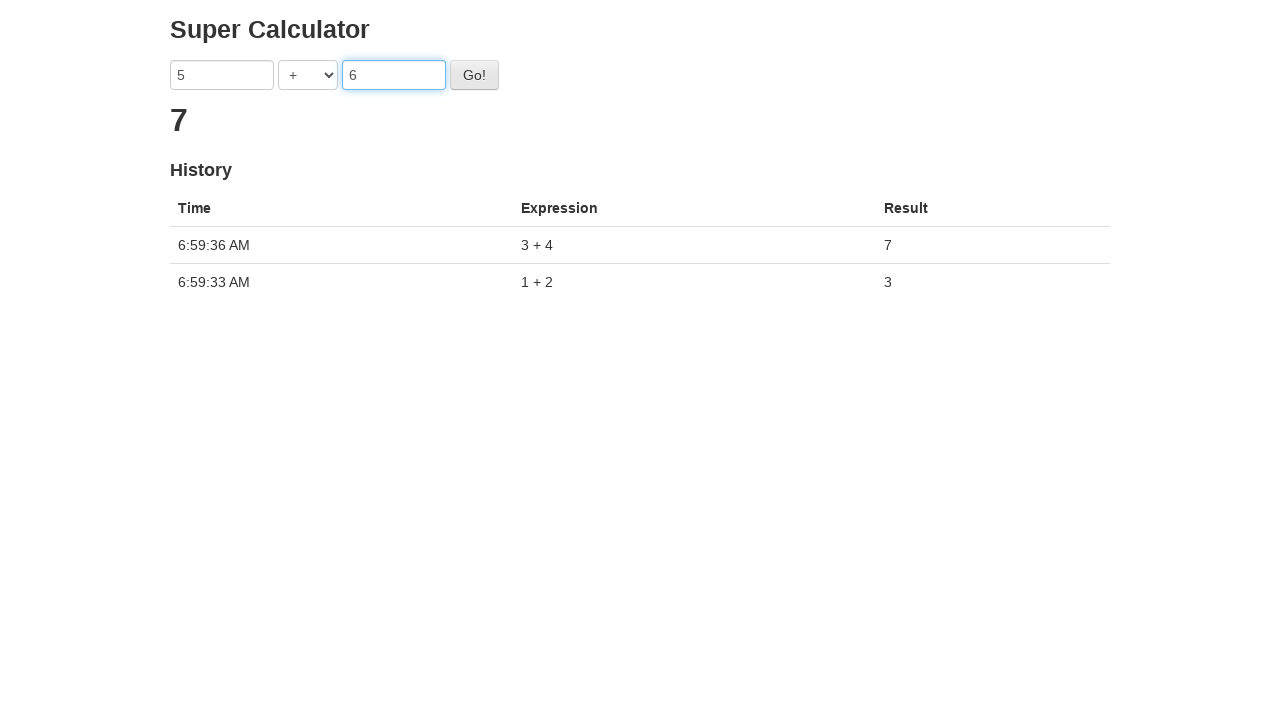

Clicked go button to perform third calculation (5 + 6) at (474, 75) on #gobutton
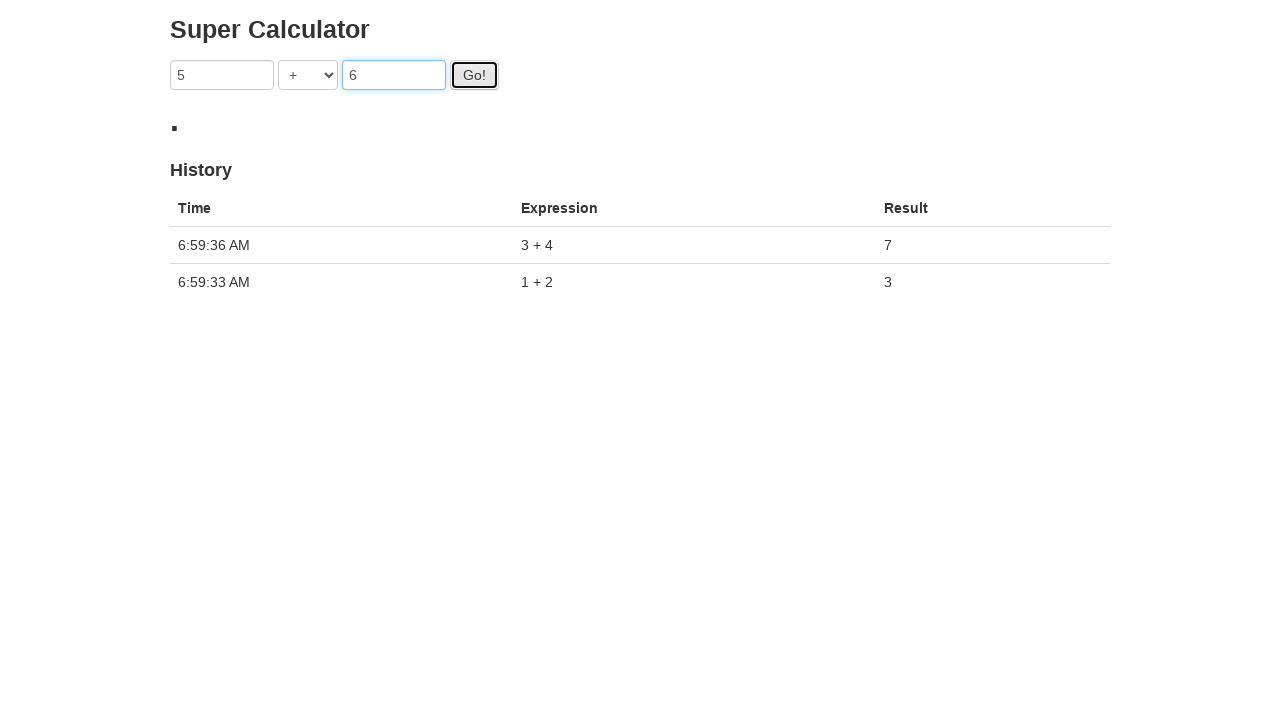

Third history entry loaded in table
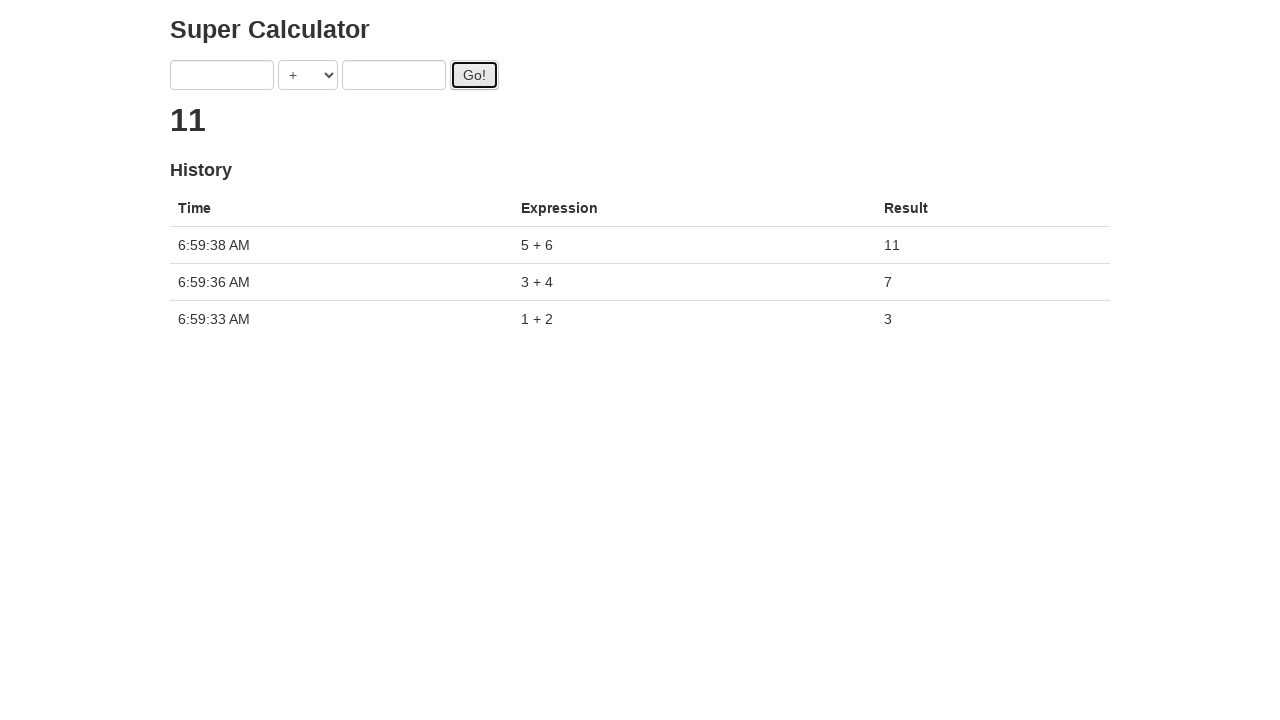

Queried history entries - found 3 entries
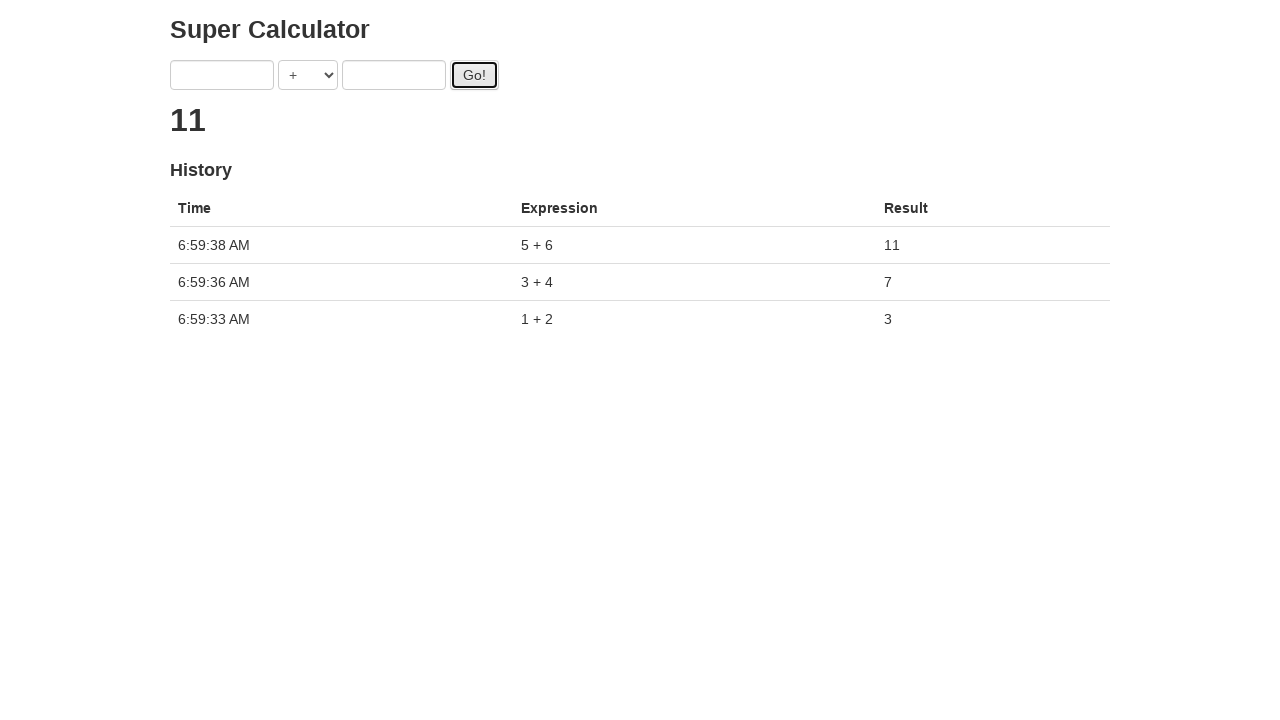

Verified history count is 3 - assertion passed, testShouldHaveAHistory completed
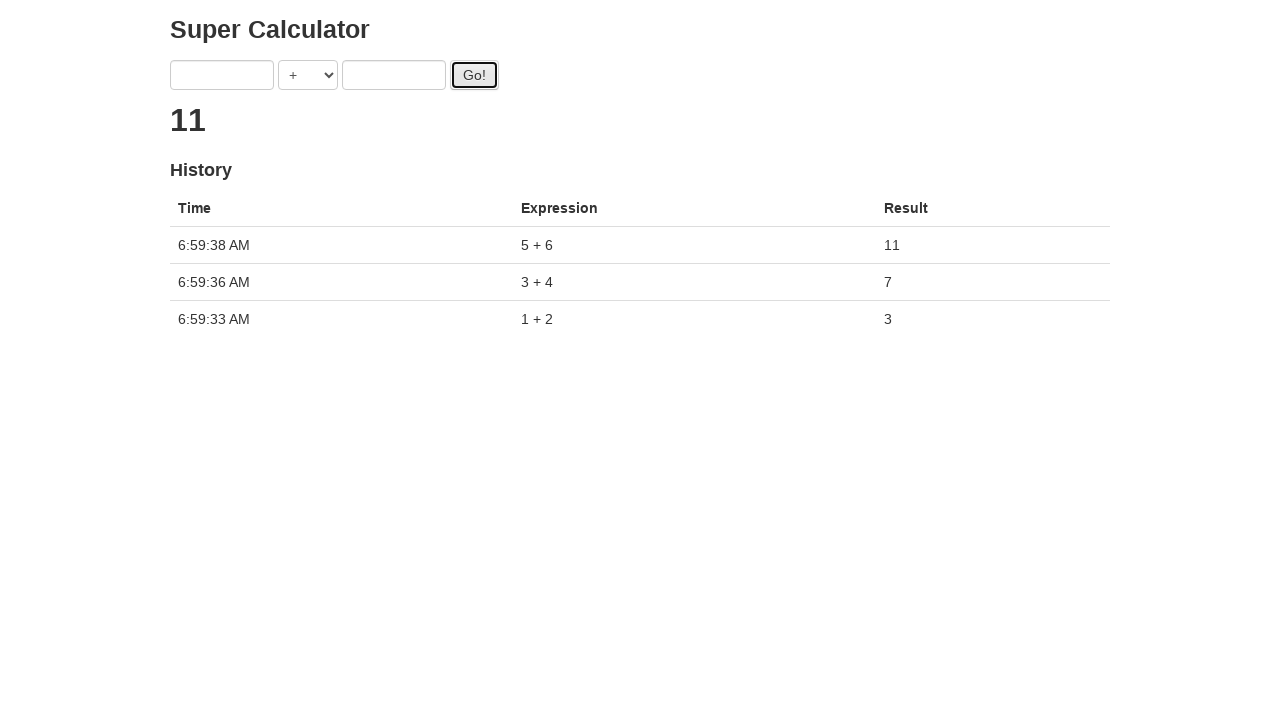

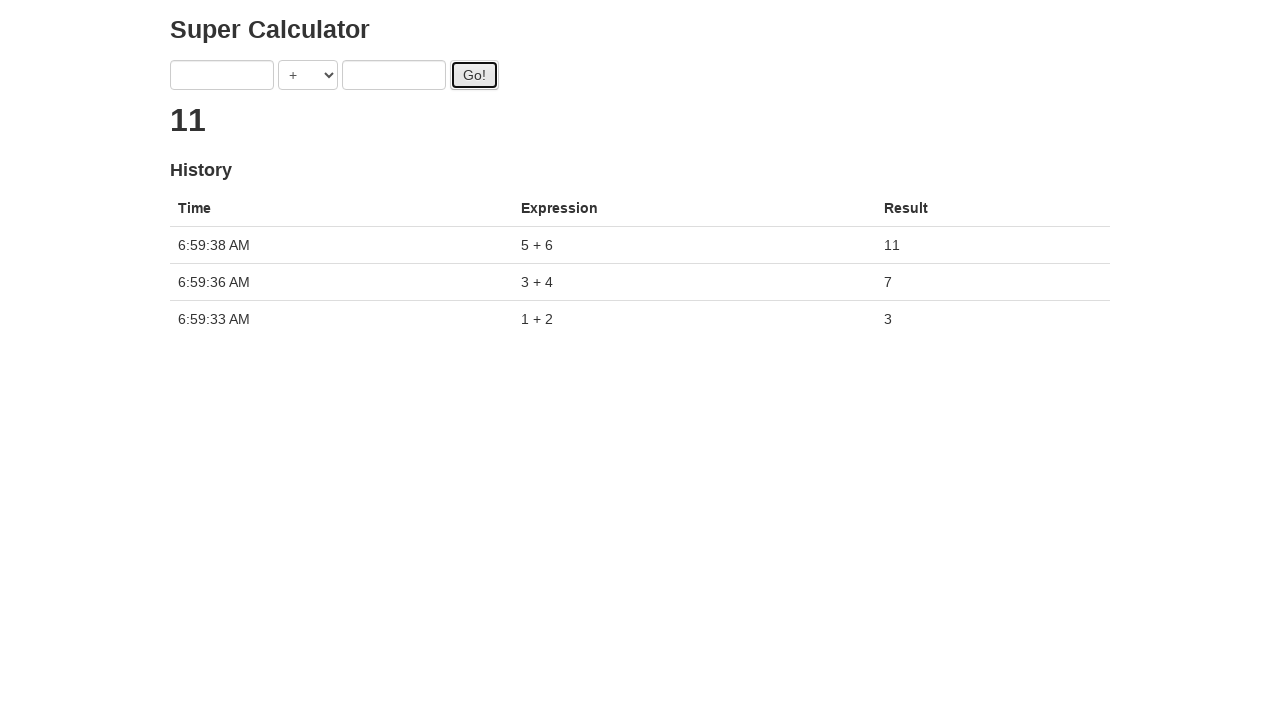